Tests checkbox and radio button functionality on jQuery UI demo page by selecting a radio button option and multiple checkboxes within an iframe

Starting URL: https://jqueryui.com/checkboxradio/

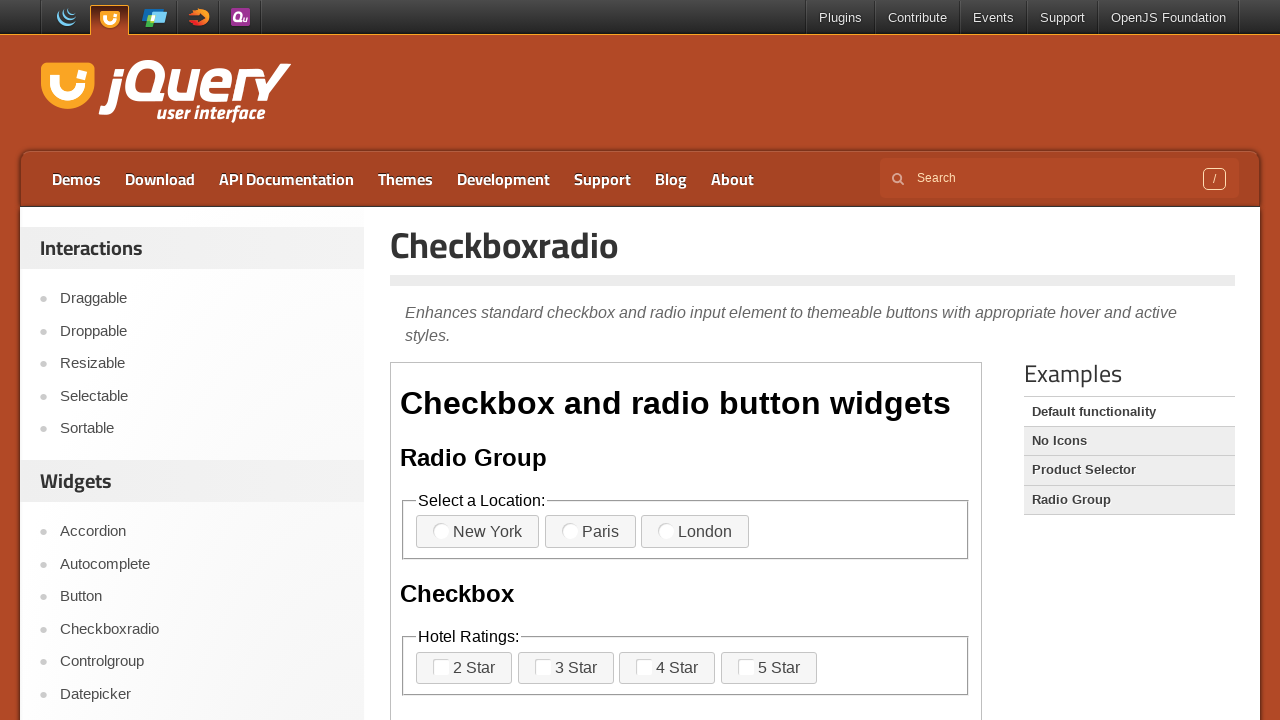

Located the demo iframe
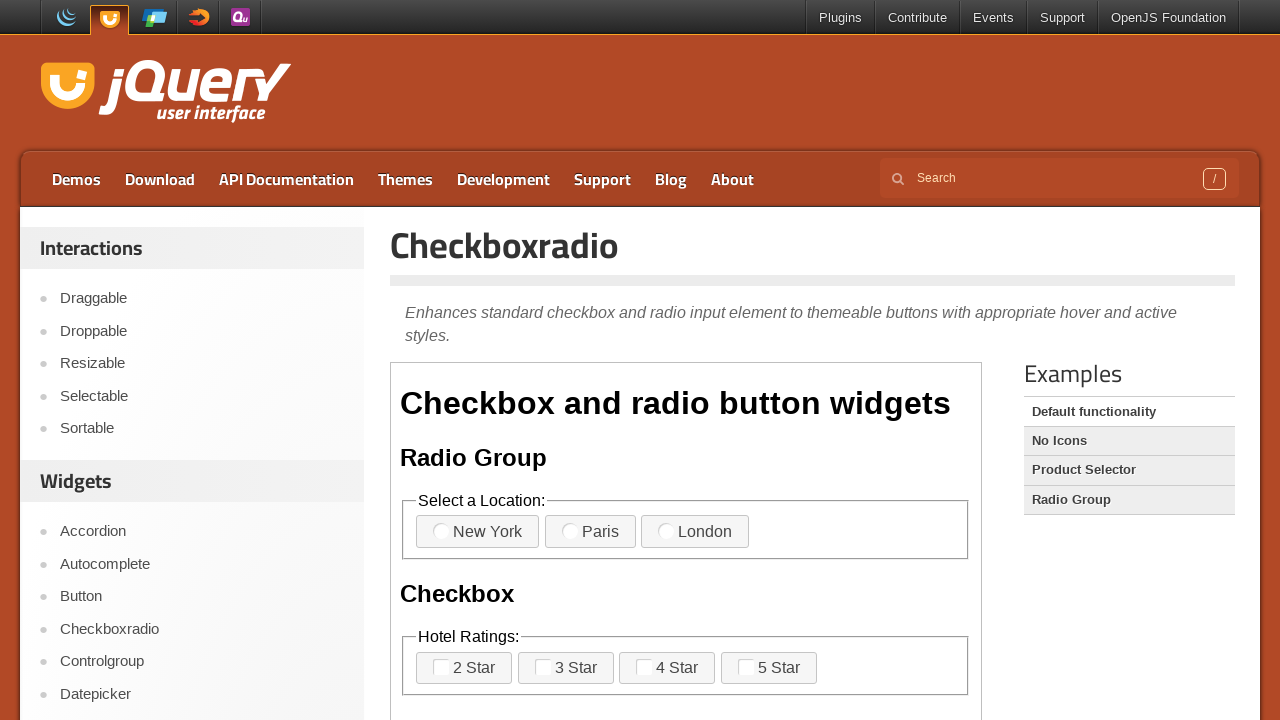

Selected Paris radio button option at (590, 532) on iframe >> nth=0 >> internal:control=enter-frame >> label[for='radio-2']
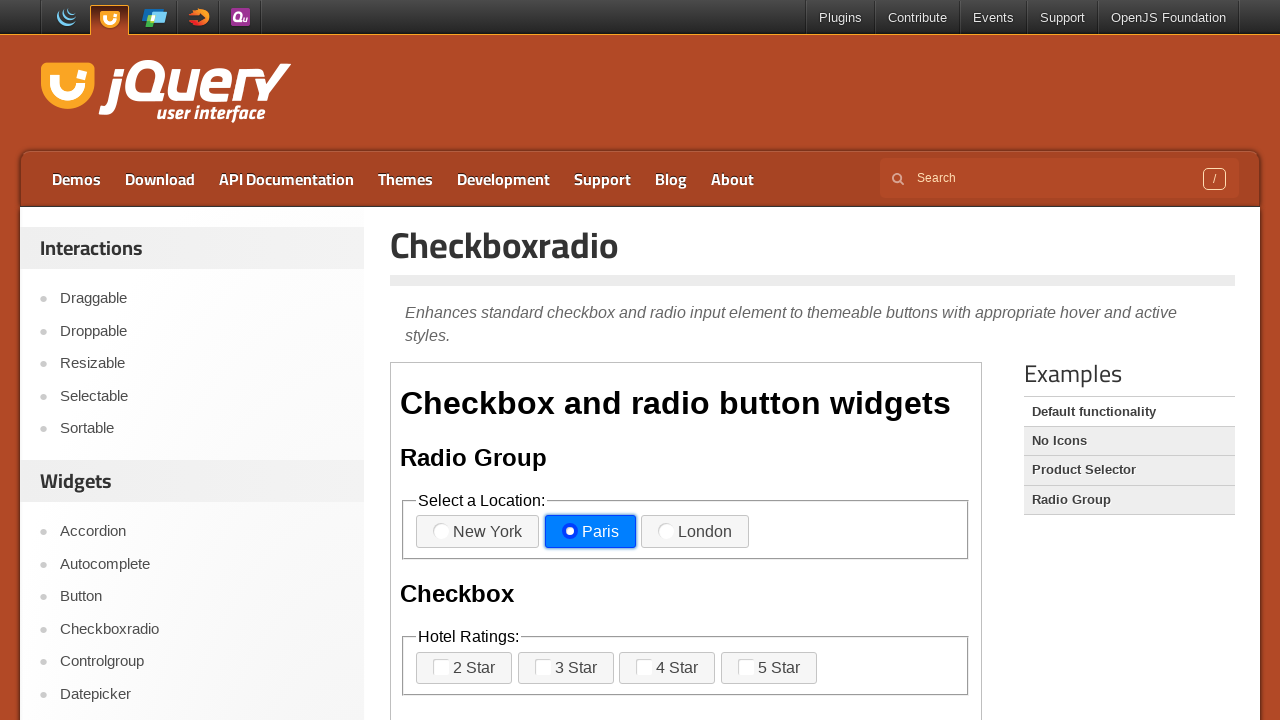

Selected 3 star checkbox at (566, 668) on iframe >> nth=0 >> internal:control=enter-frame >> fieldset:nth-child(5) > label
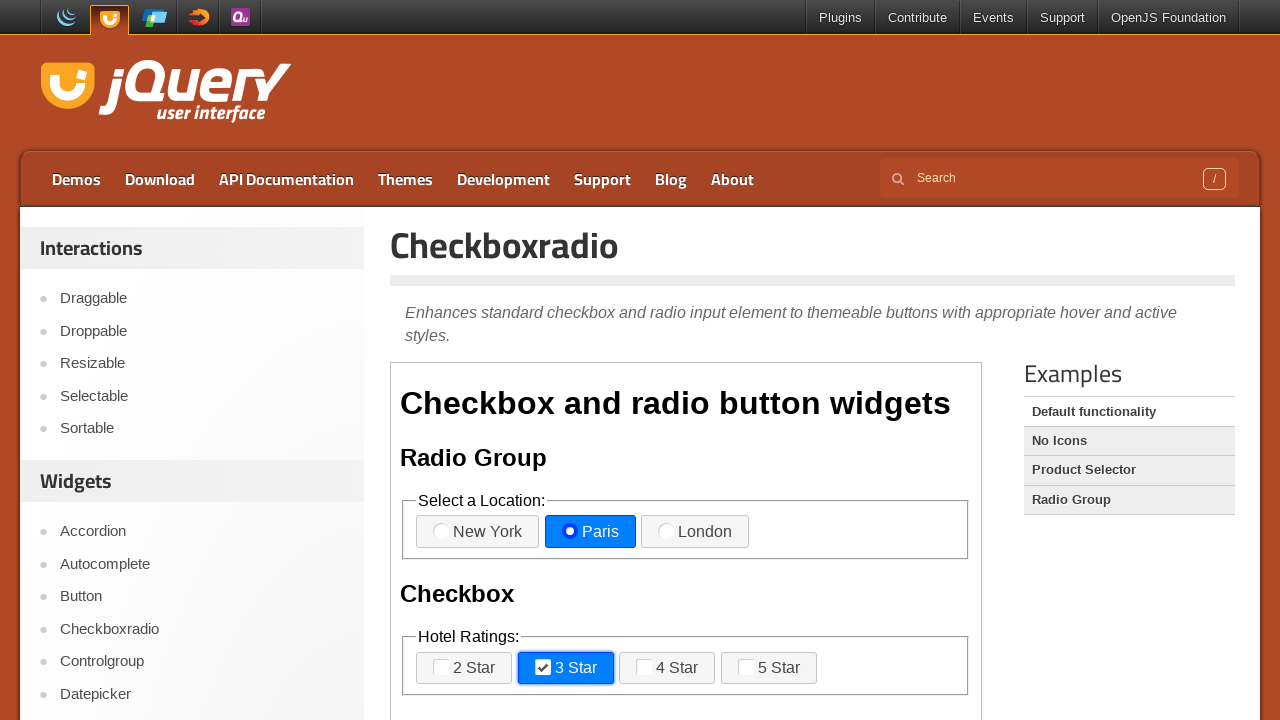

Selected 4 star checkbox at (667, 668) on iframe >> nth=0 >> internal:control=enter-frame >> fieldset:nth-child(5) > label
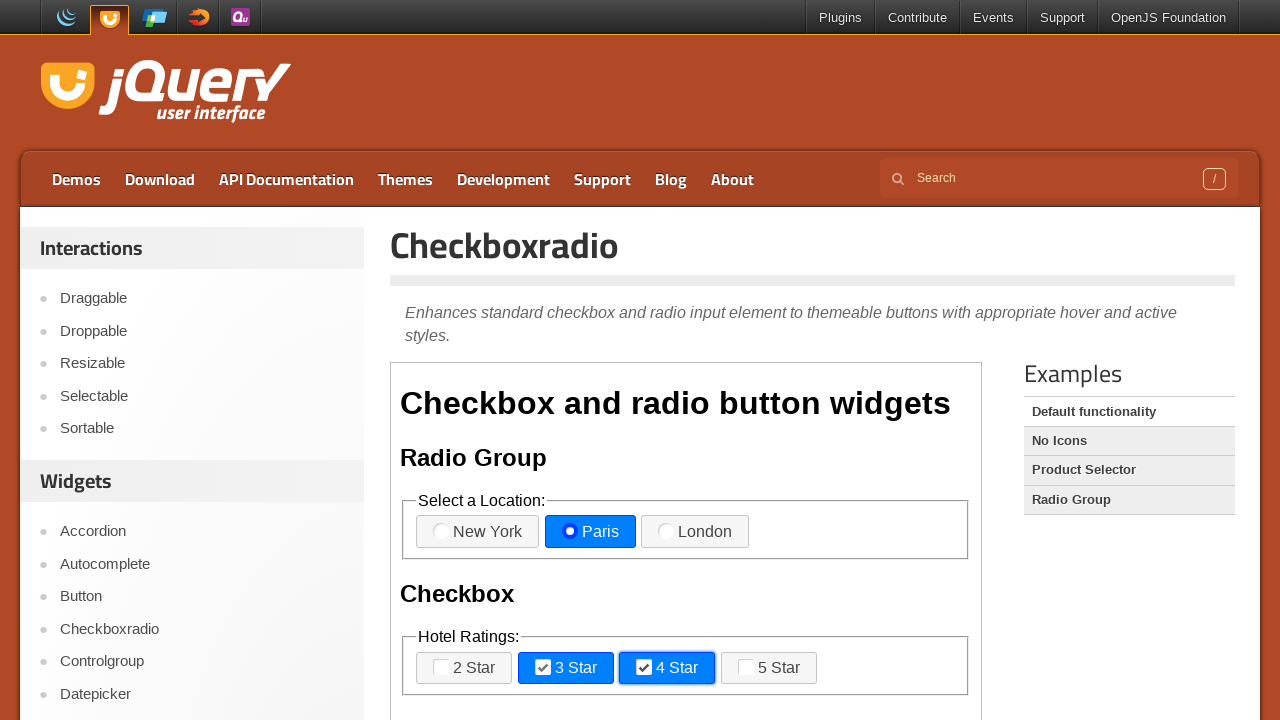

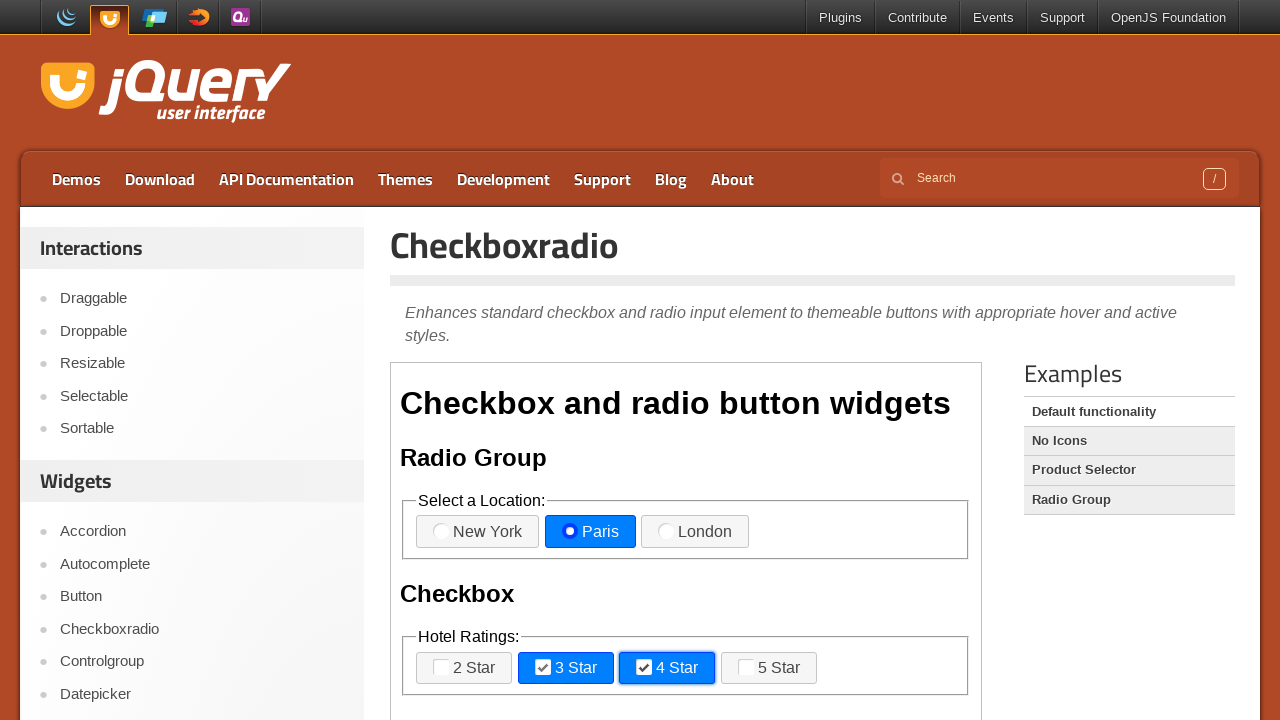